Verifies that the "Log In" button on the NextBaseCRM login page exists and has the expected value attribute of "Log In".

Starting URL: https://login1.nextbasecrm.com/

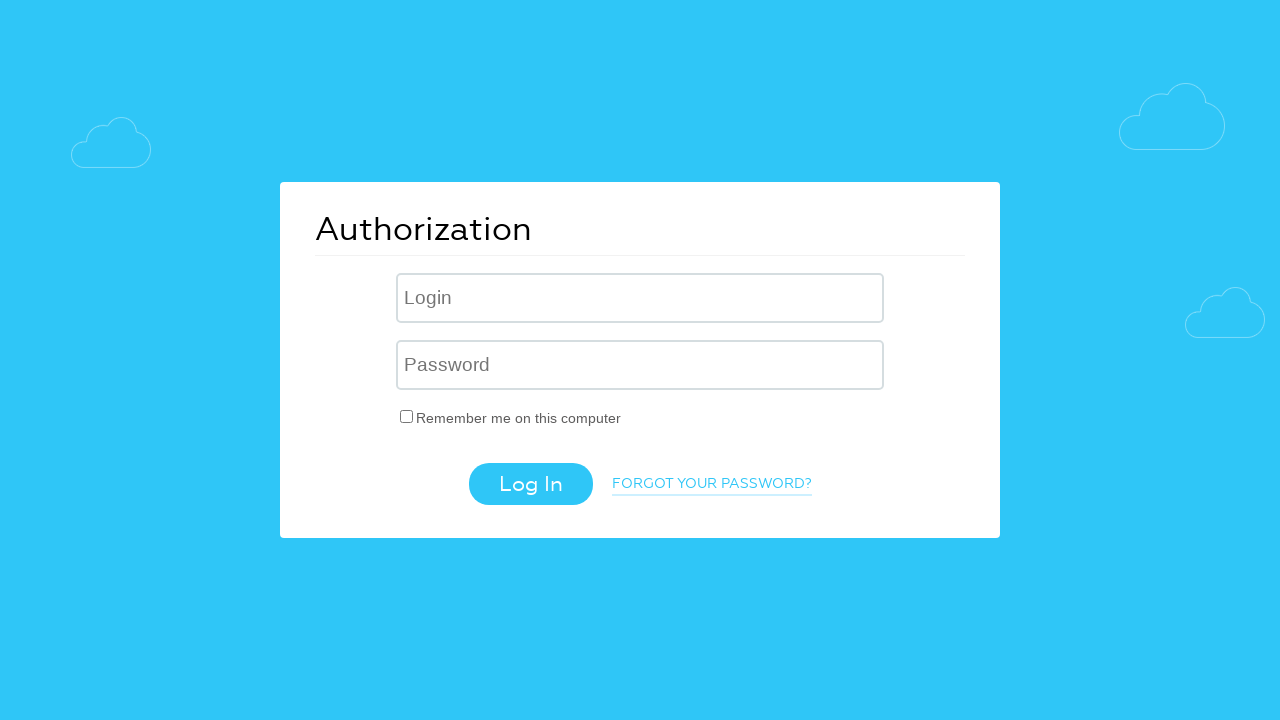

Located the Log In button using value attribute selector
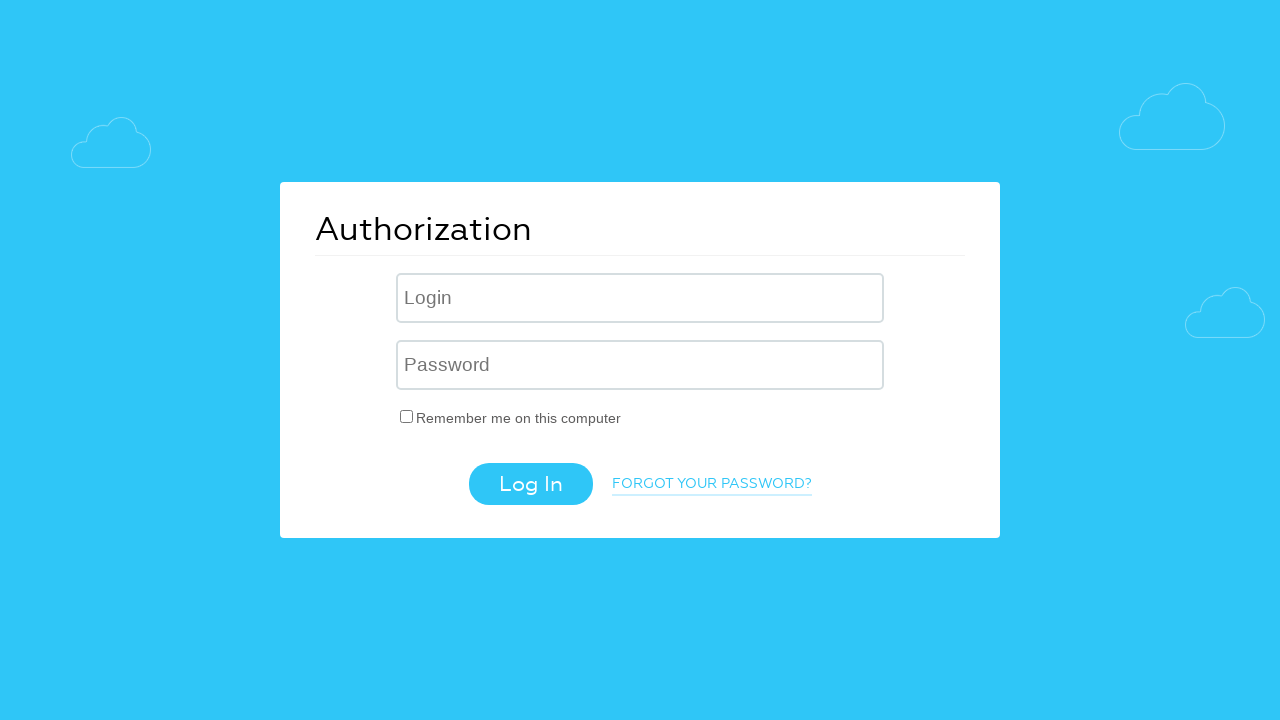

Log In button is now visible
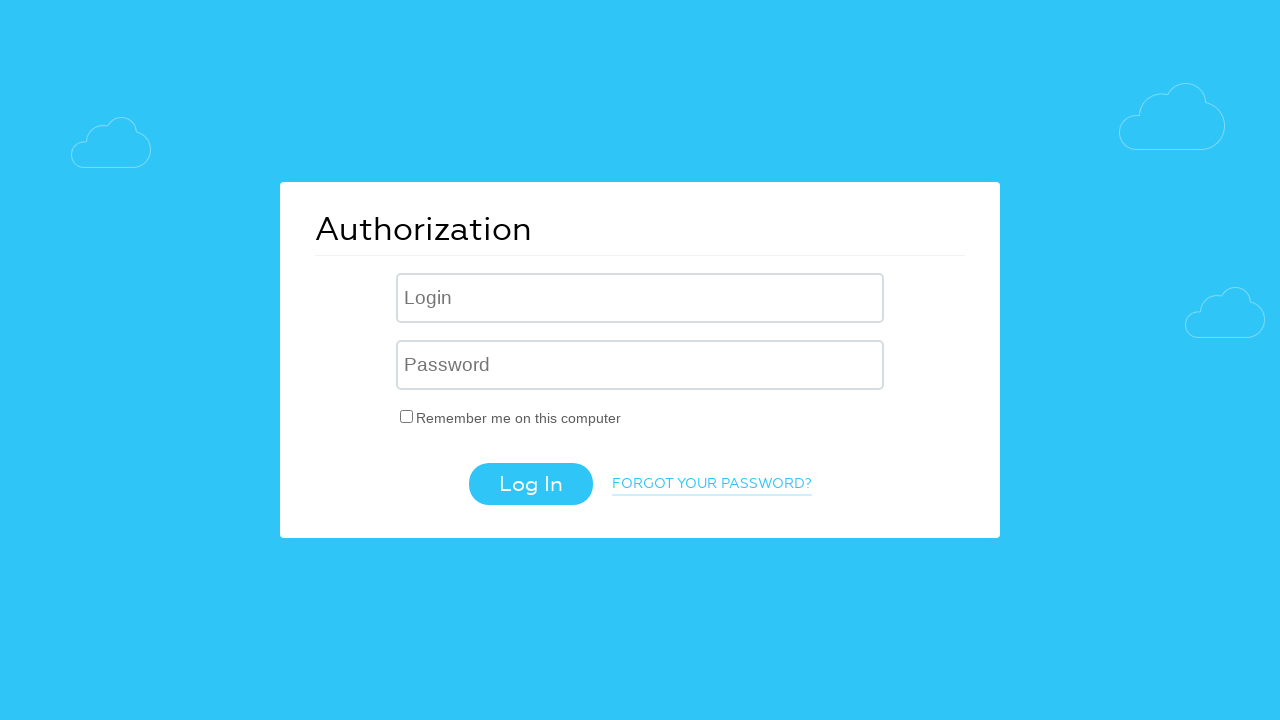

Verified Log In button has the expected value attribute 'Log In'
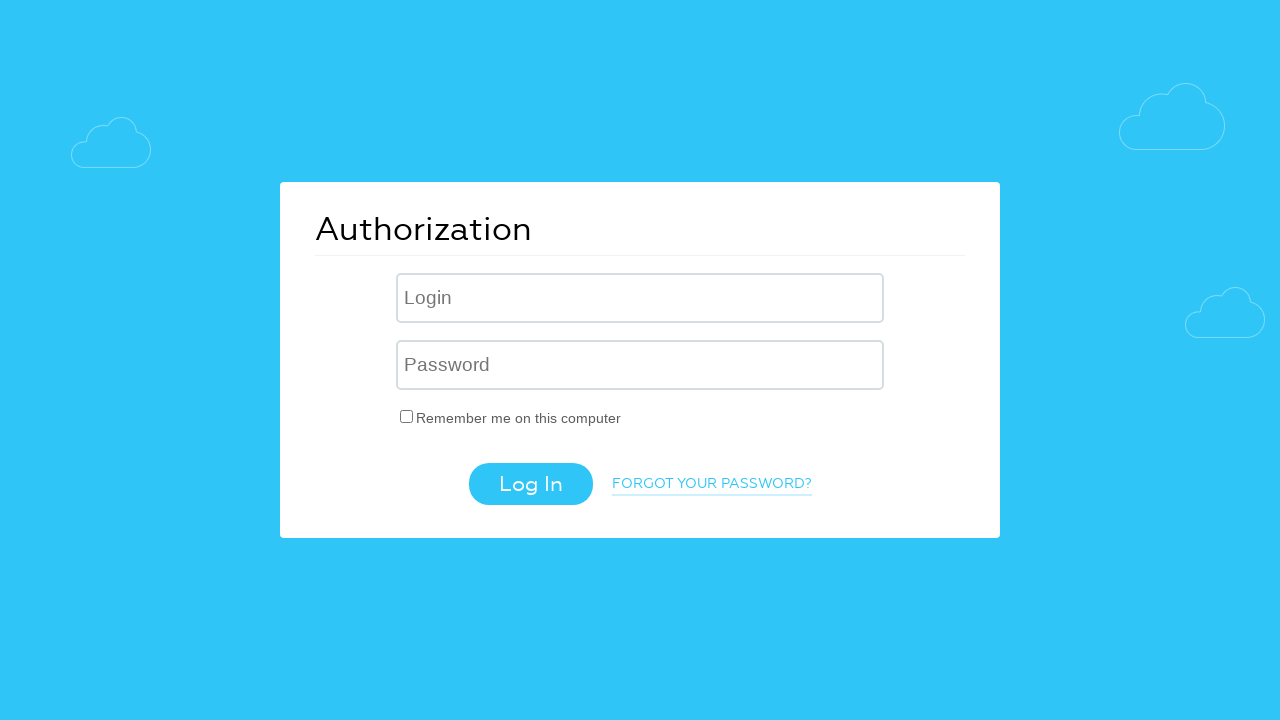

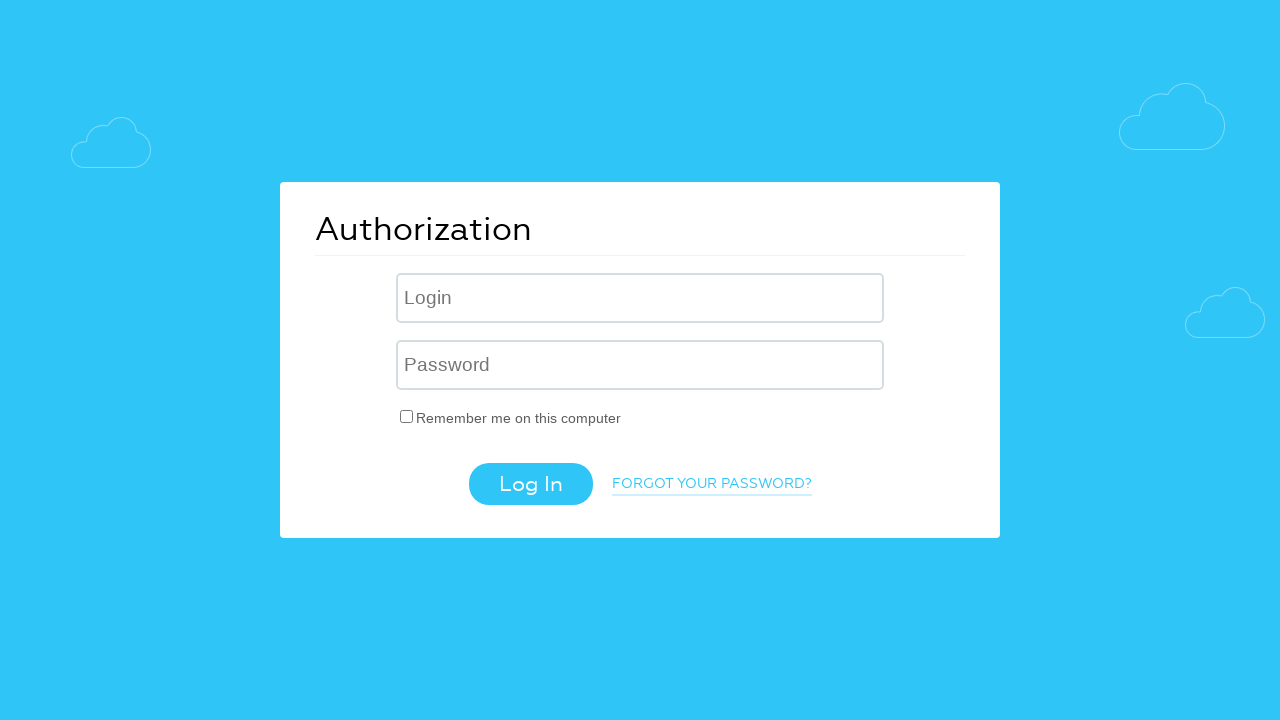